Tests that whitespace is trimmed from edited todo text

Starting URL: https://demo.playwright.dev/todomvc

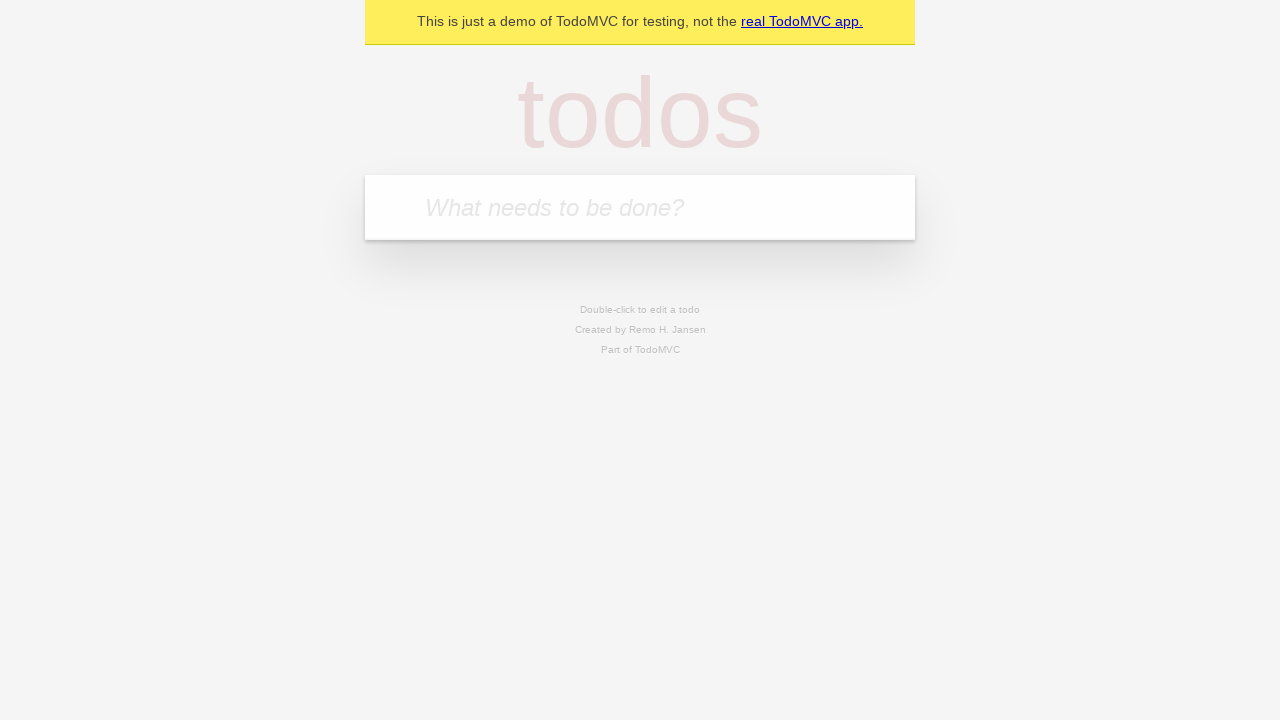

Filled todo input with 'buy some cheese' on internal:attr=[placeholder="What needs to be done?"i]
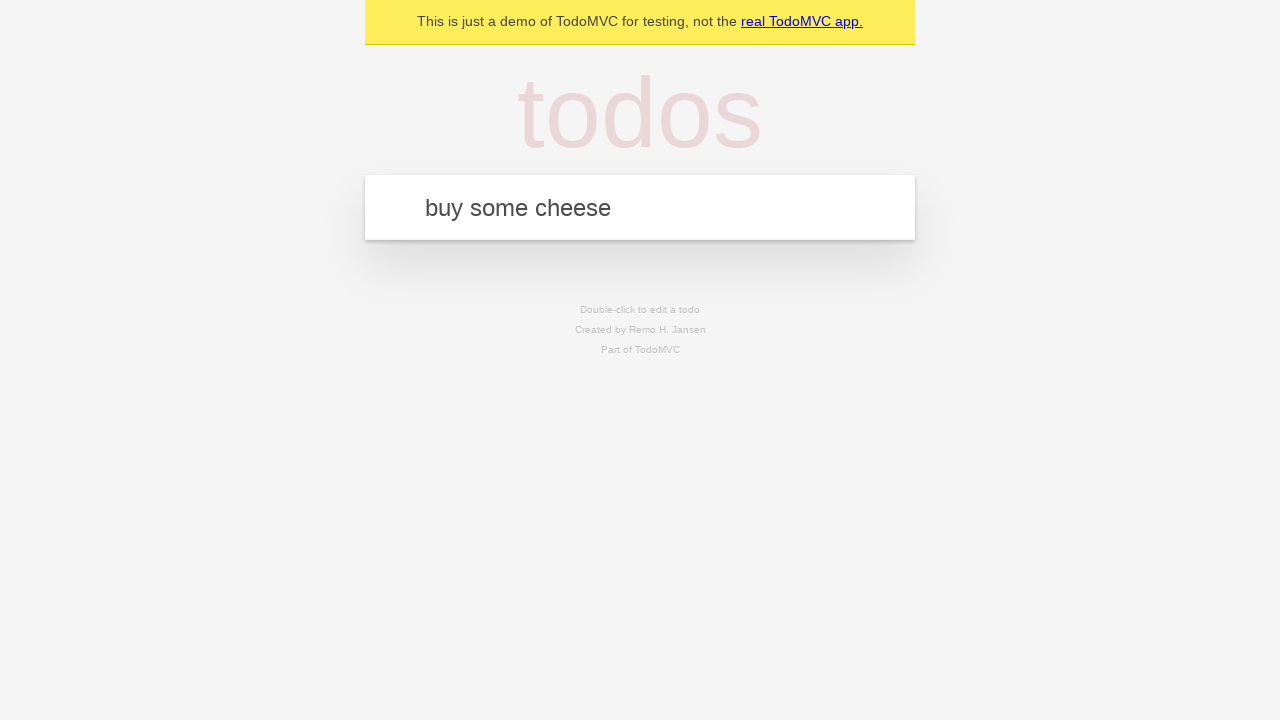

Pressed Enter to add first todo on internal:attr=[placeholder="What needs to be done?"i]
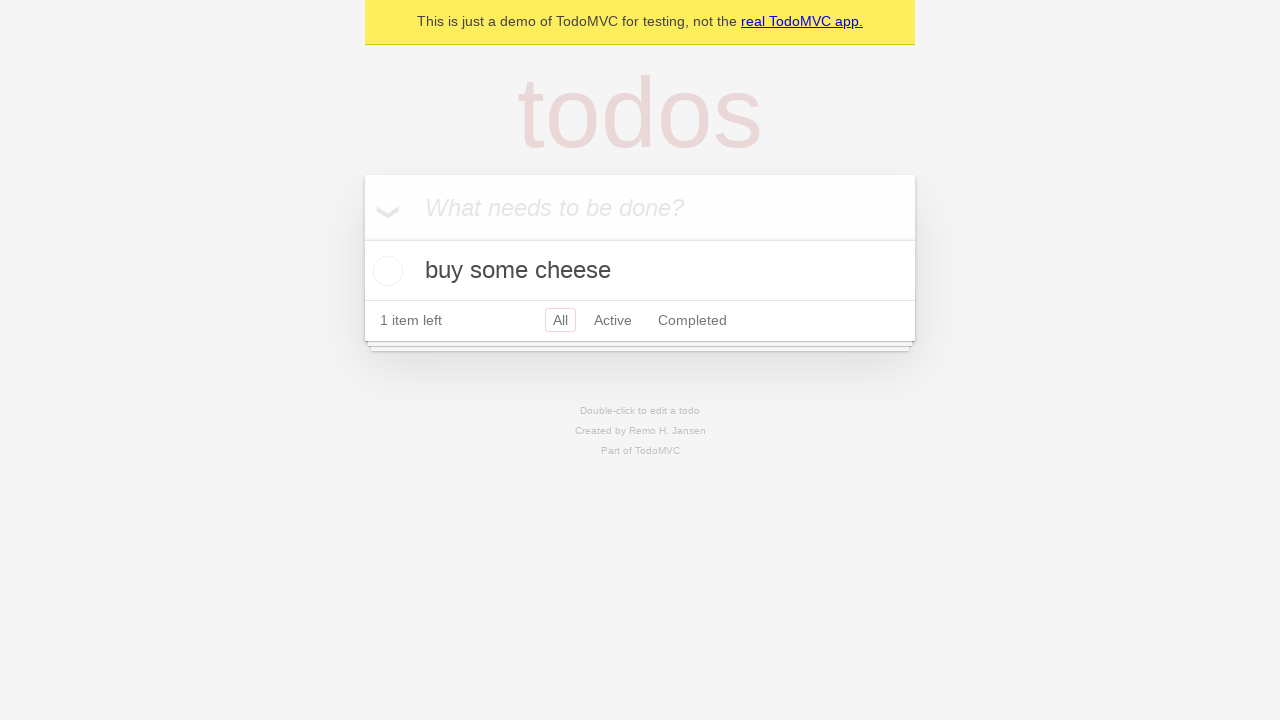

Filled todo input with 'feed the cat' on internal:attr=[placeholder="What needs to be done?"i]
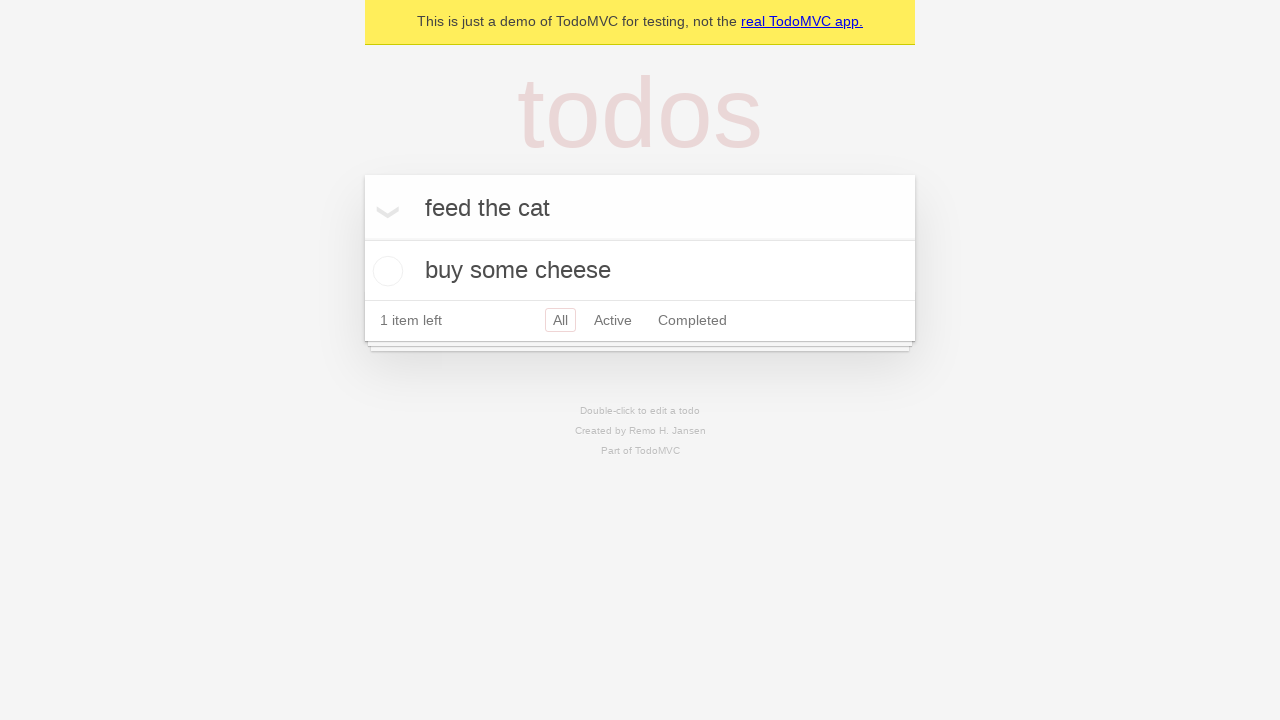

Pressed Enter to add second todo on internal:attr=[placeholder="What needs to be done?"i]
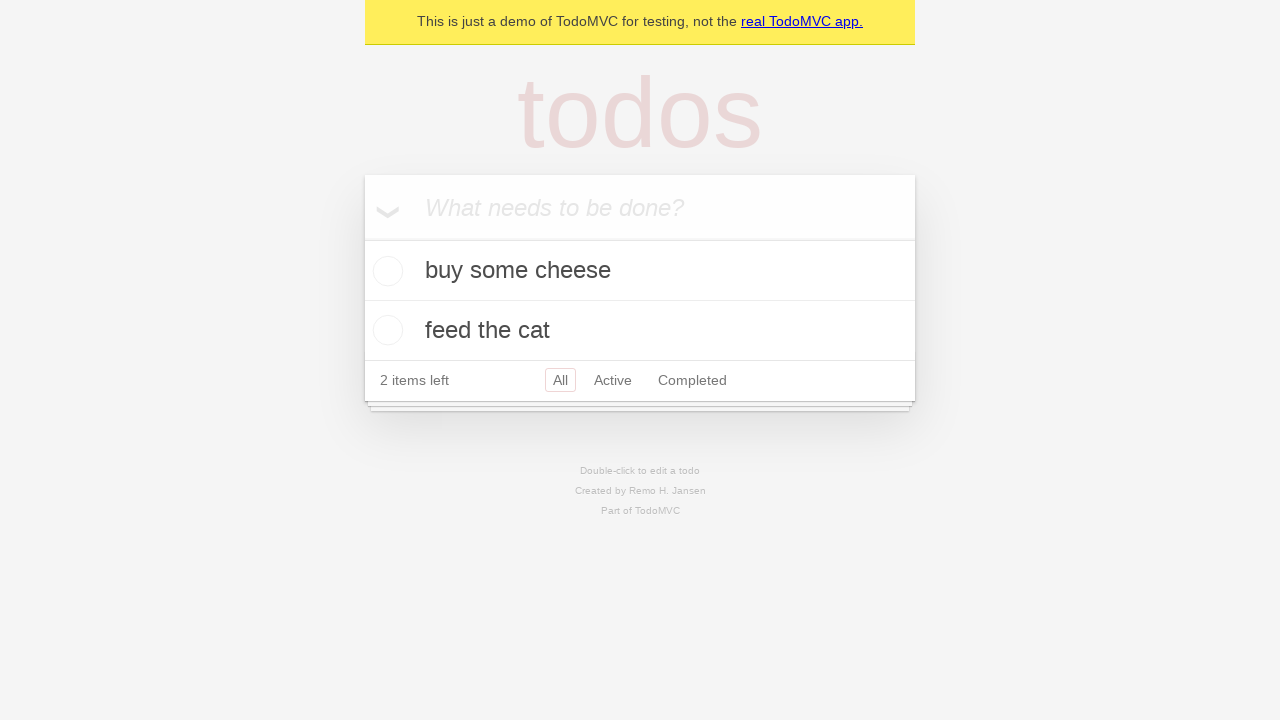

Filled todo input with 'book a doctors appointment' on internal:attr=[placeholder="What needs to be done?"i]
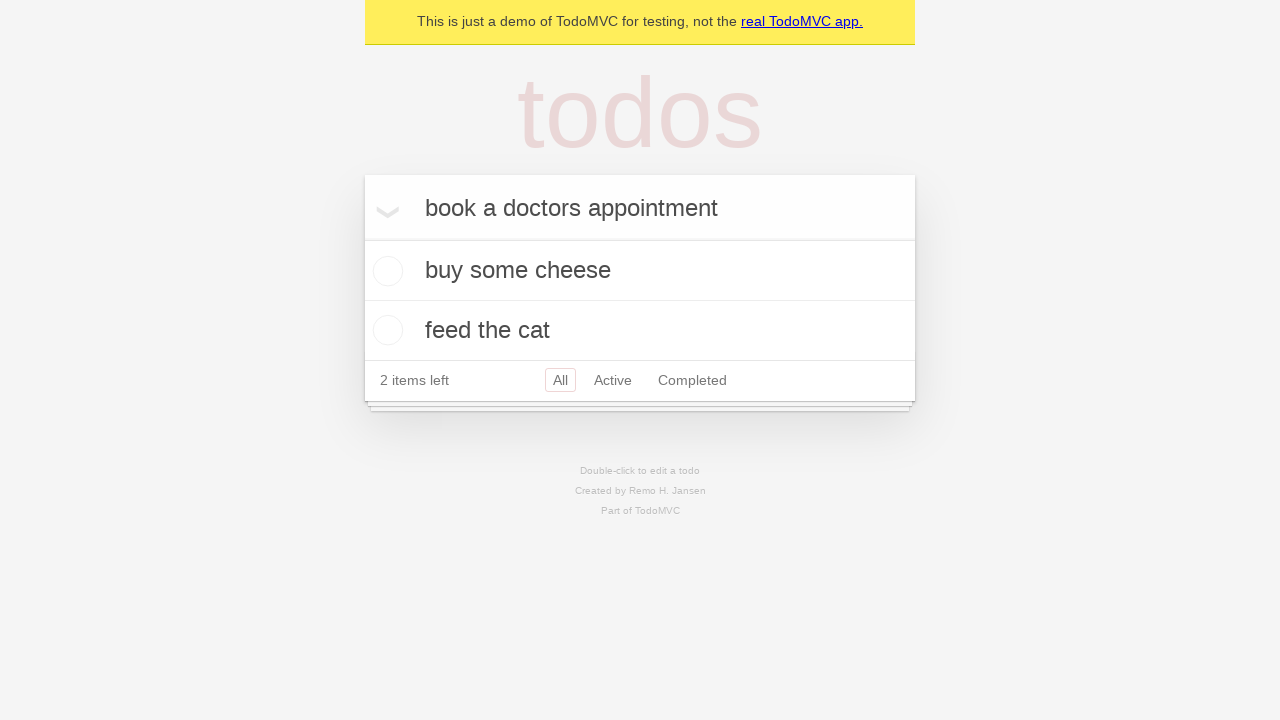

Pressed Enter to add third todo on internal:attr=[placeholder="What needs to be done?"i]
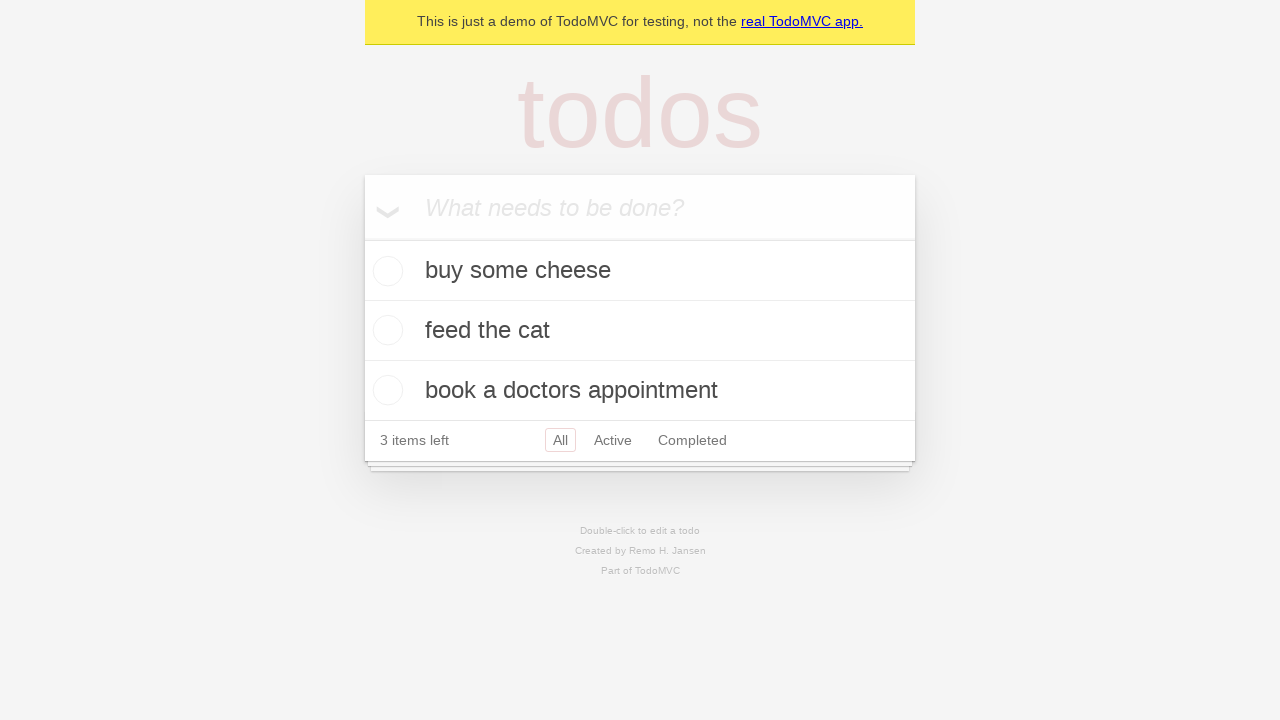

Double-clicked second todo to enter edit mode at (640, 331) on internal:testid=[data-testid="todo-item"s] >> nth=1
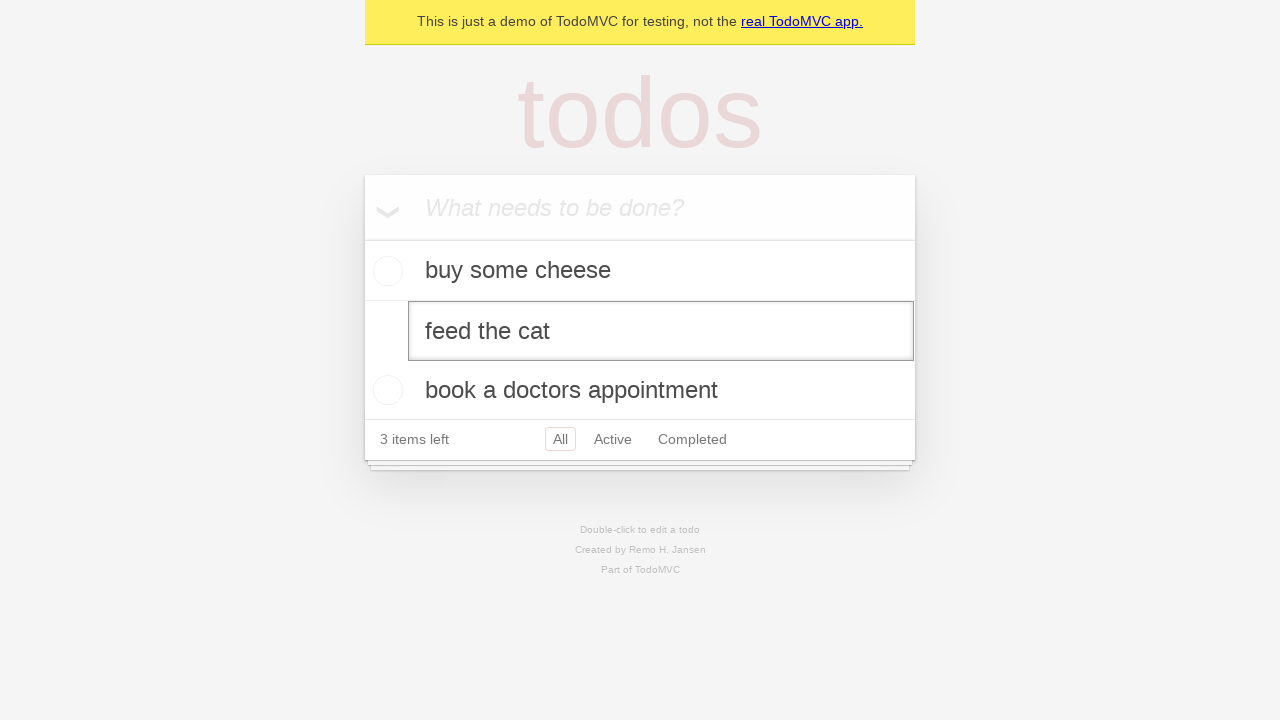

Filled edit textbox with whitespace-padded text '    buy some sausages    ' on internal:testid=[data-testid="todo-item"s] >> nth=1 >> internal:role=textbox[nam
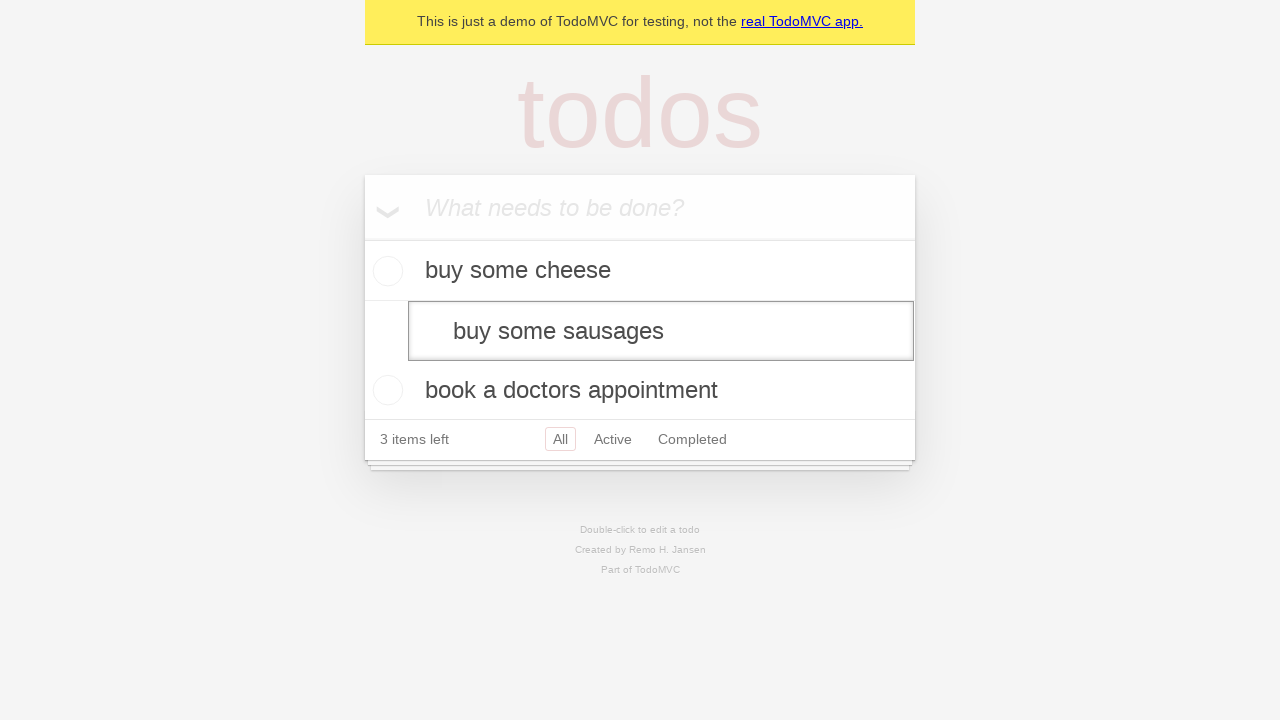

Pressed Enter to save edited todo with trimmed text on internal:testid=[data-testid="todo-item"s] >> nth=1 >> internal:role=textbox[nam
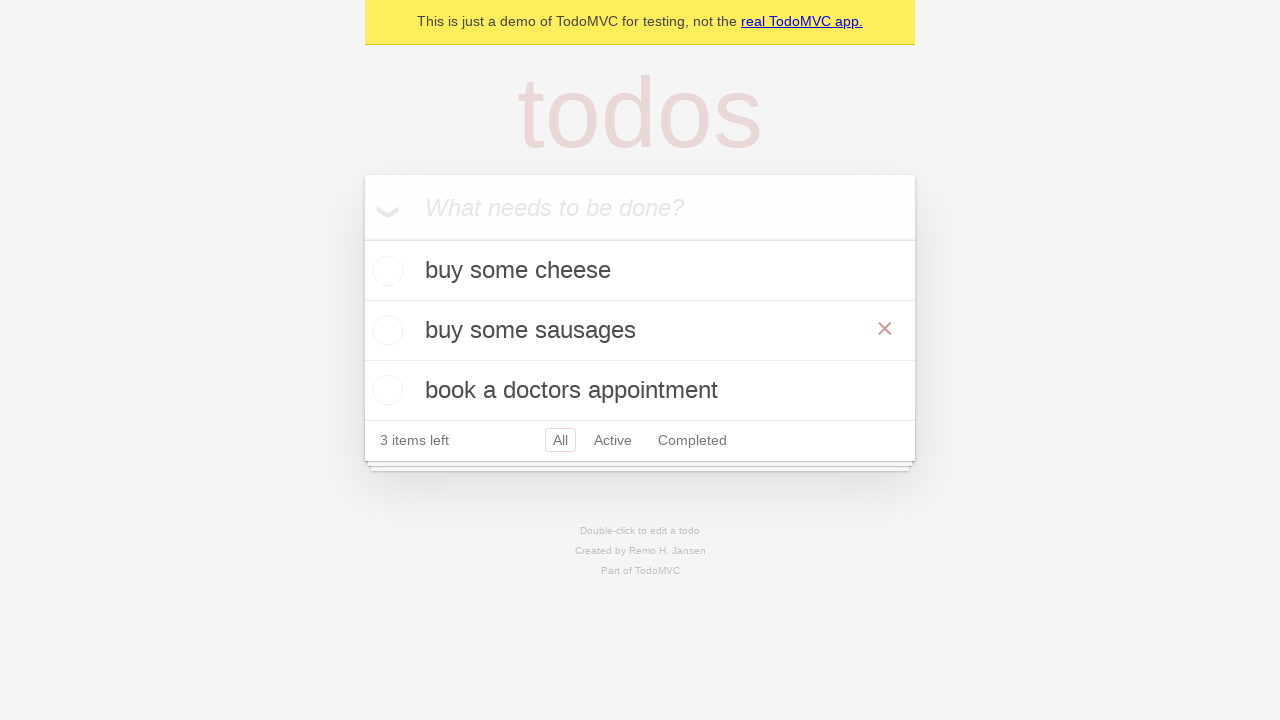

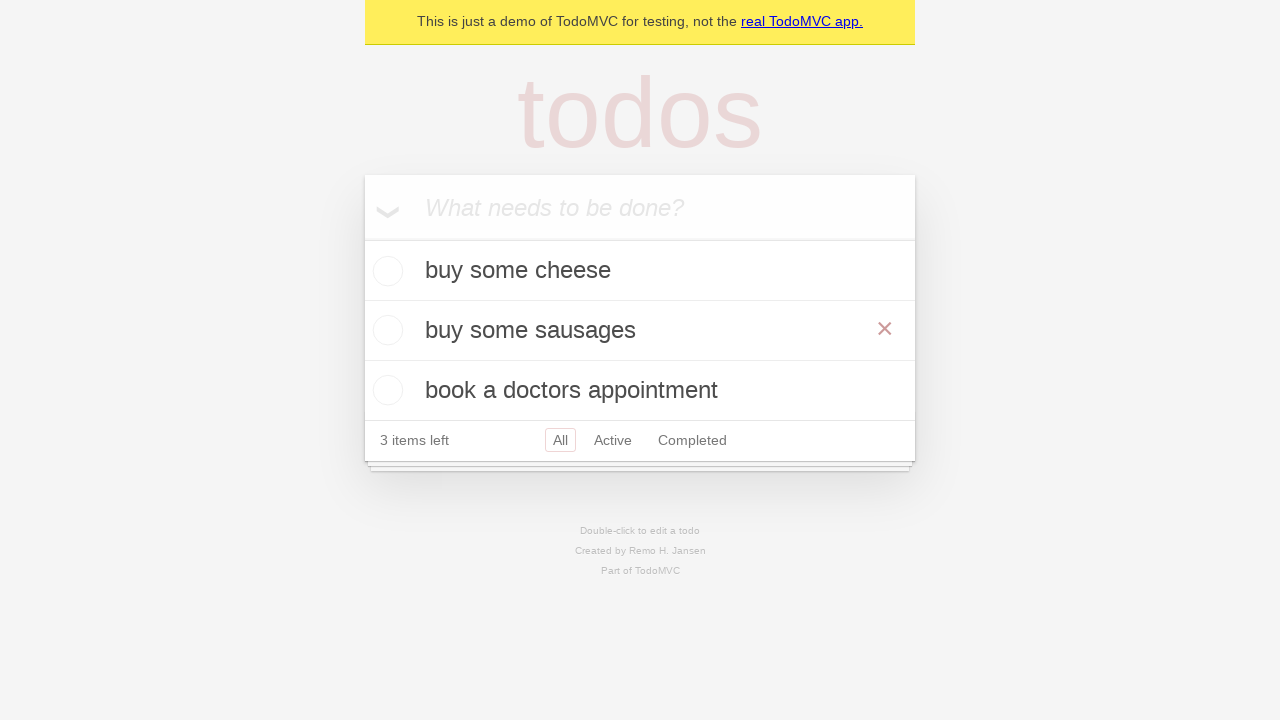